Navigates to the Lakme India cosmetics website and verifies the page loads successfully.

Starting URL: https://www.lakmeindia.com/

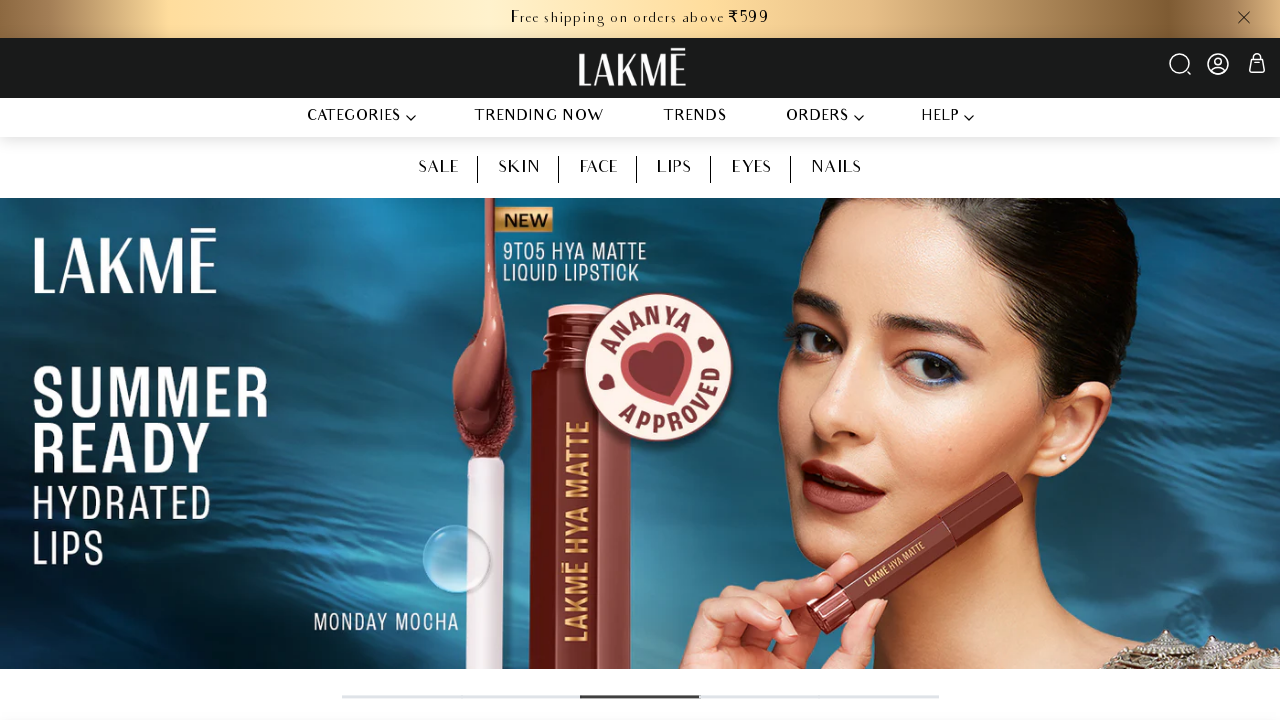

Waited for page to reach domcontentloaded state
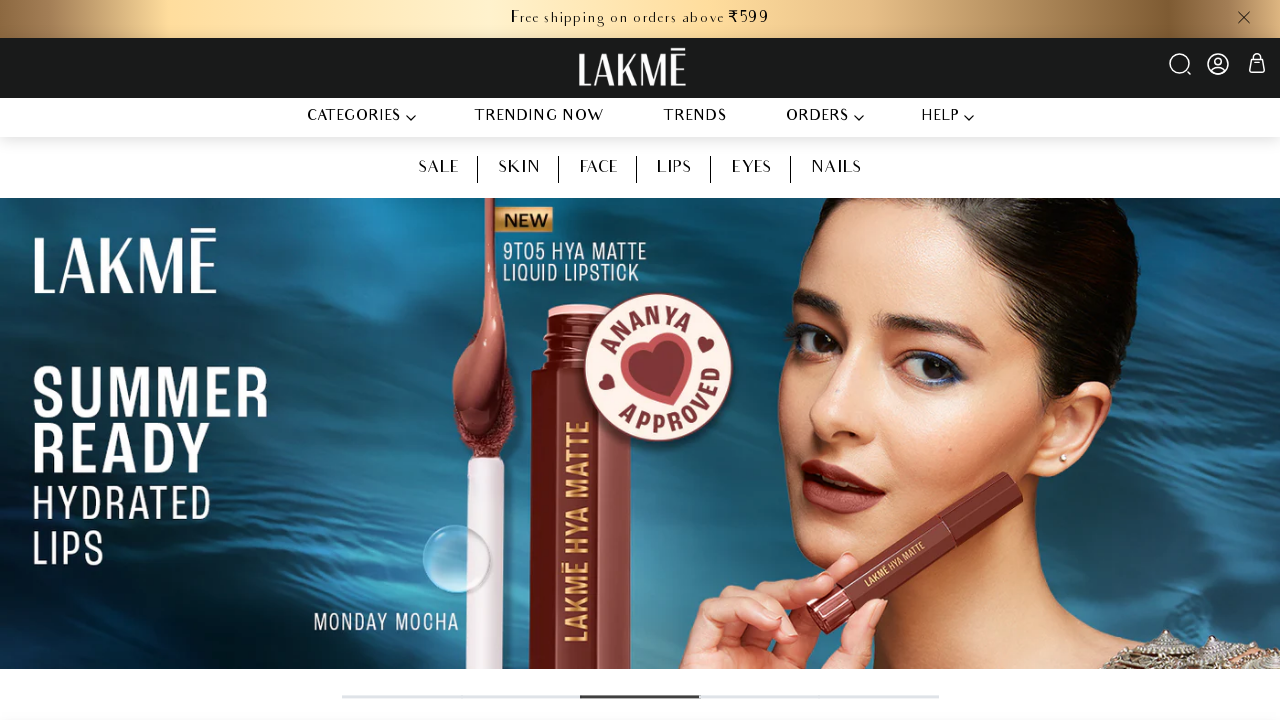

Verified body element is present on Lakme India website
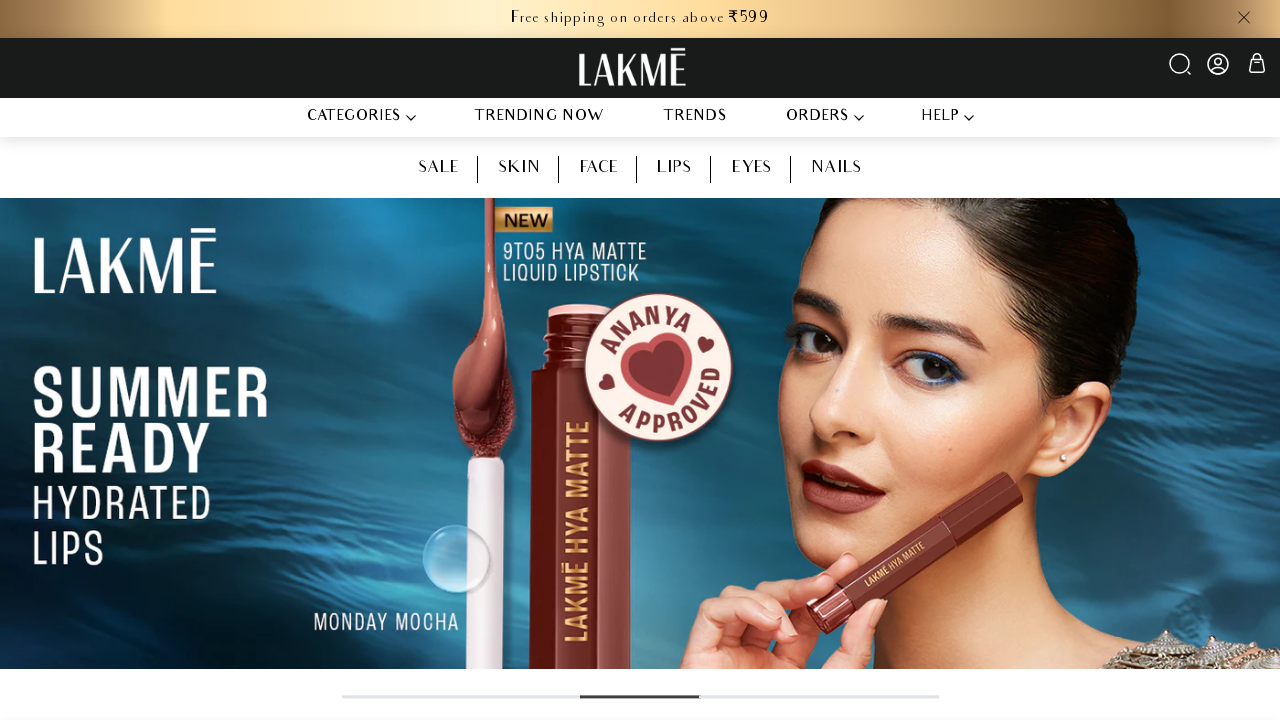

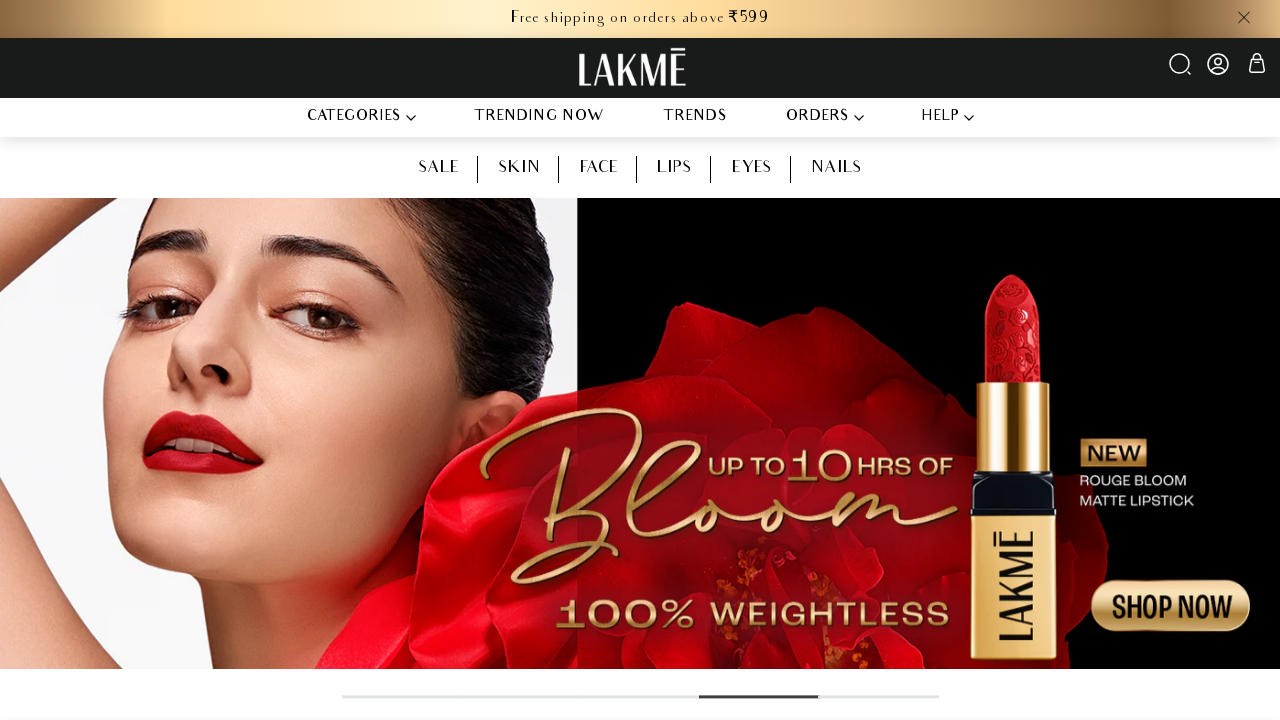